Tests the search functionality by searching for products and validating search results display

Starting URL: https://crio-qkart-frontend-qa.vercel.app

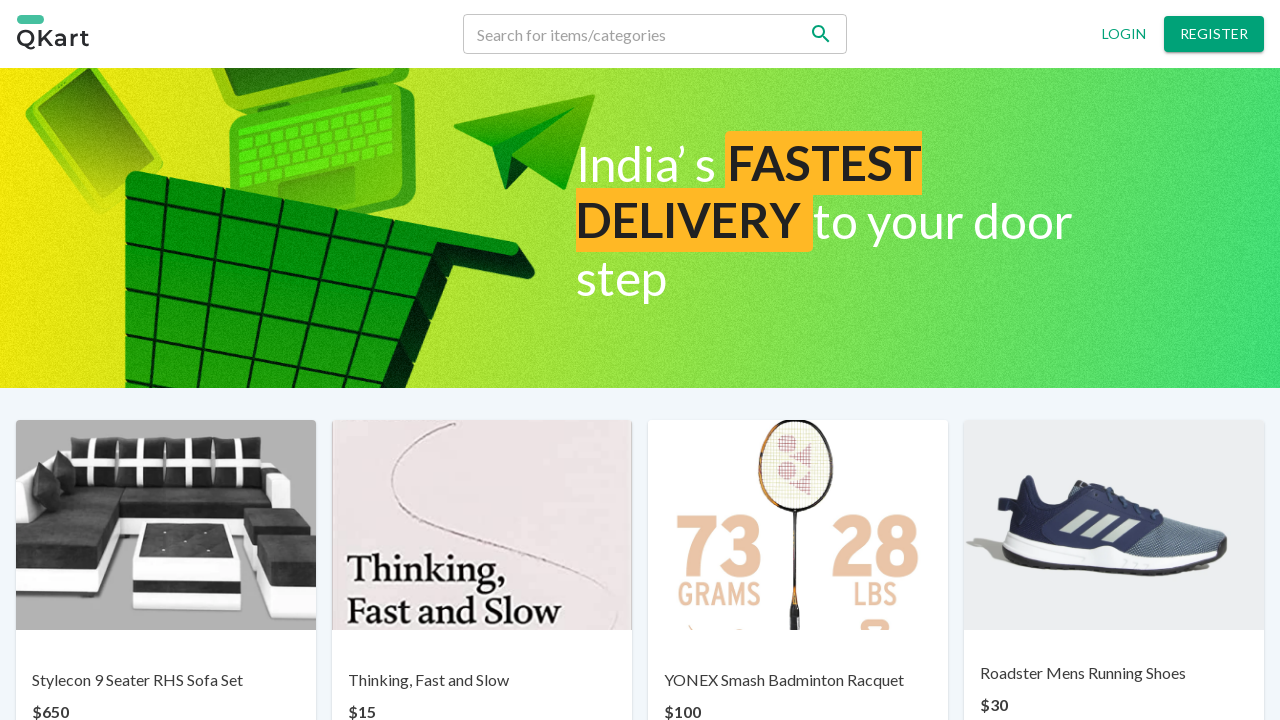

Filled search field with 'YONEX' on input[type='search'], input[name='search'], input[placeholder*='Search']
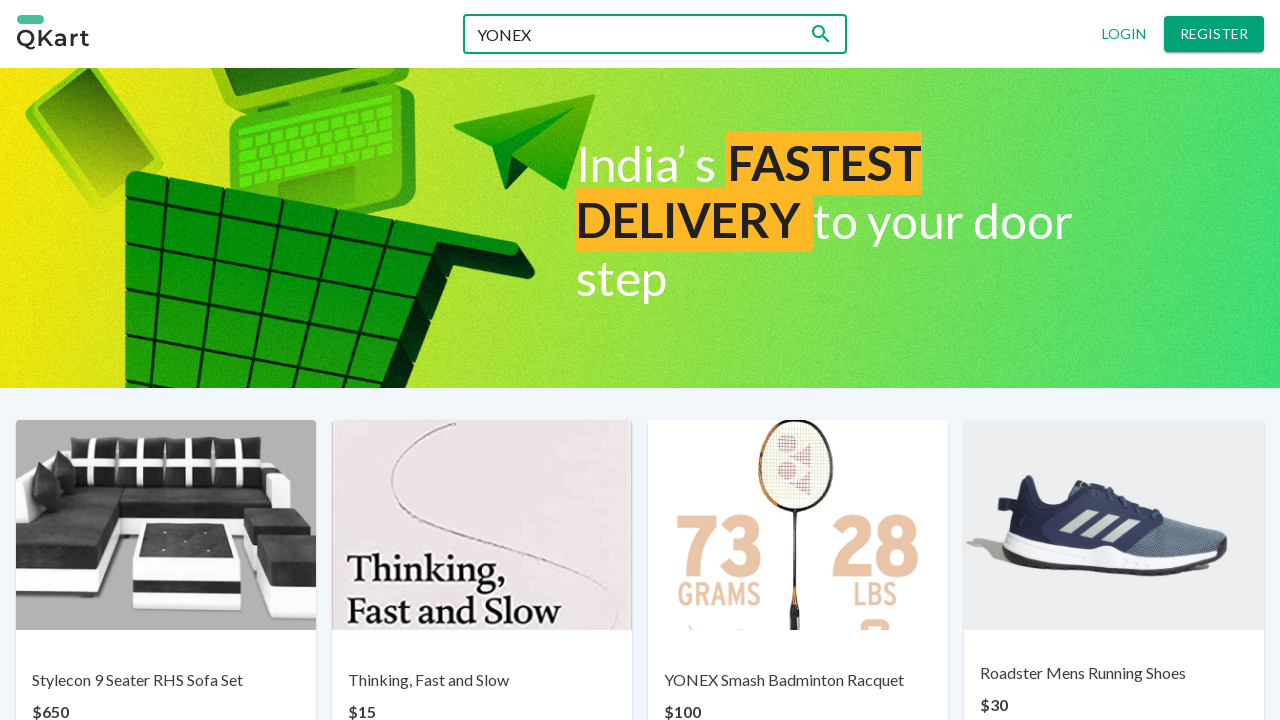

Pressed Enter to search for 'YONEX' on input[type='search'], input[name='search'], input[placeholder*='Search']
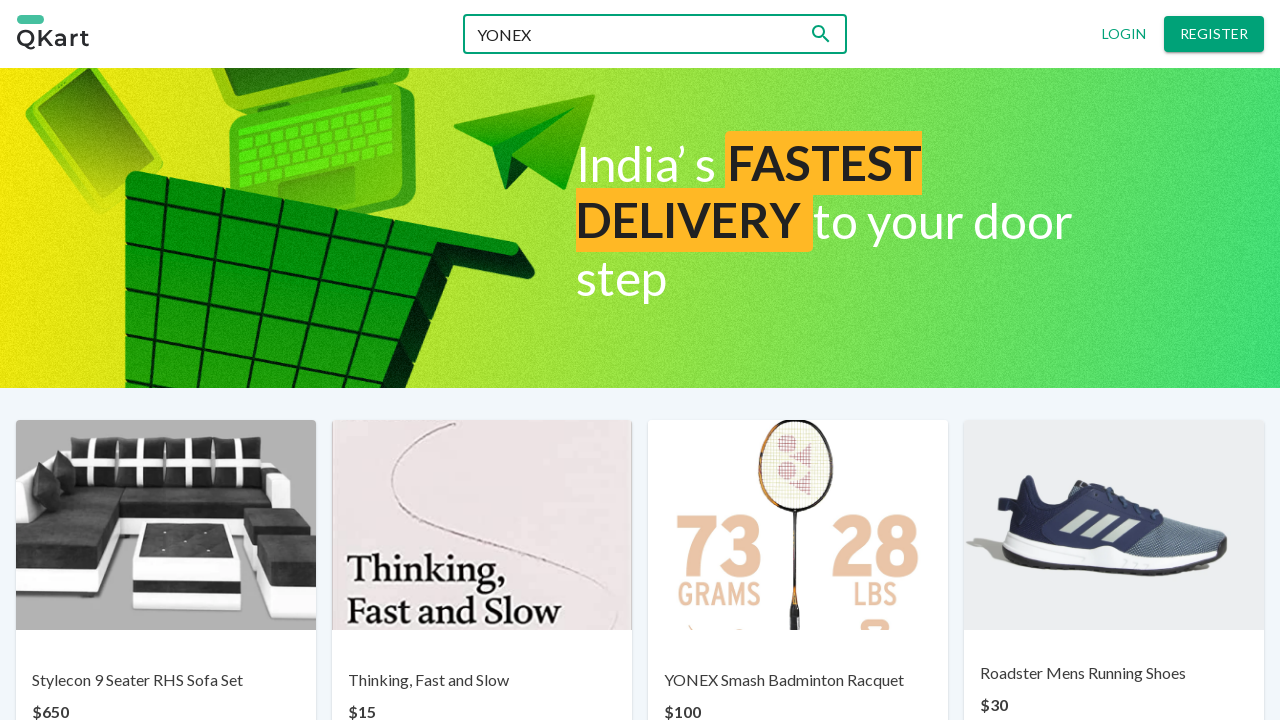

Search results for 'YONEX' loaded successfully
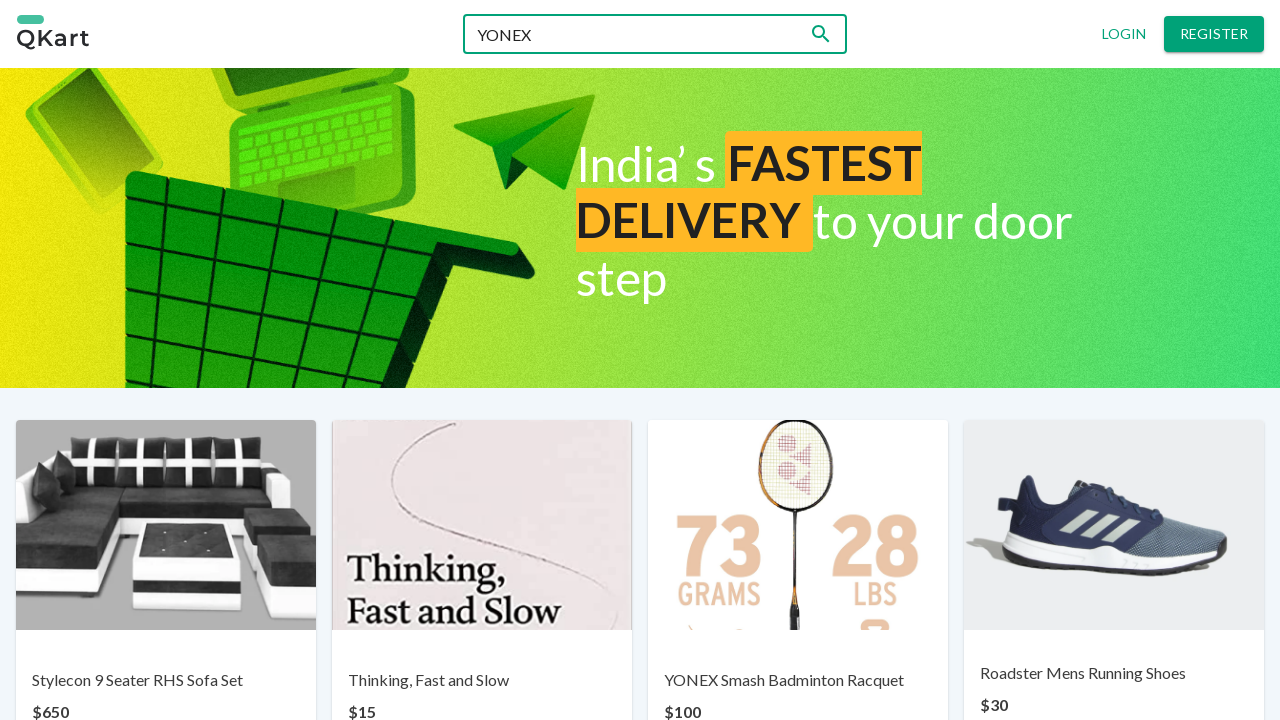

Filled search field with 'Gesundheit' on input[type='search'], input[name='search'], input[placeholder*='Search']
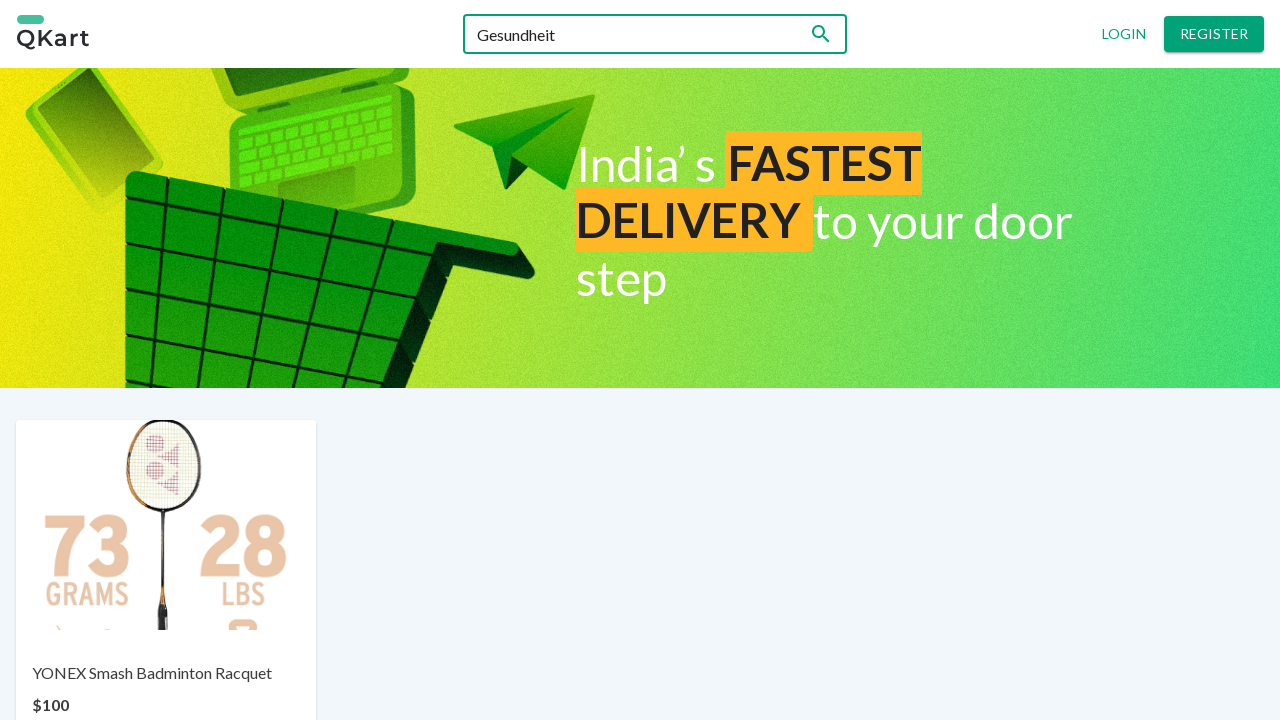

Pressed Enter to search for 'Gesundheit' on input[type='search'], input[name='search'], input[placeholder*='Search']
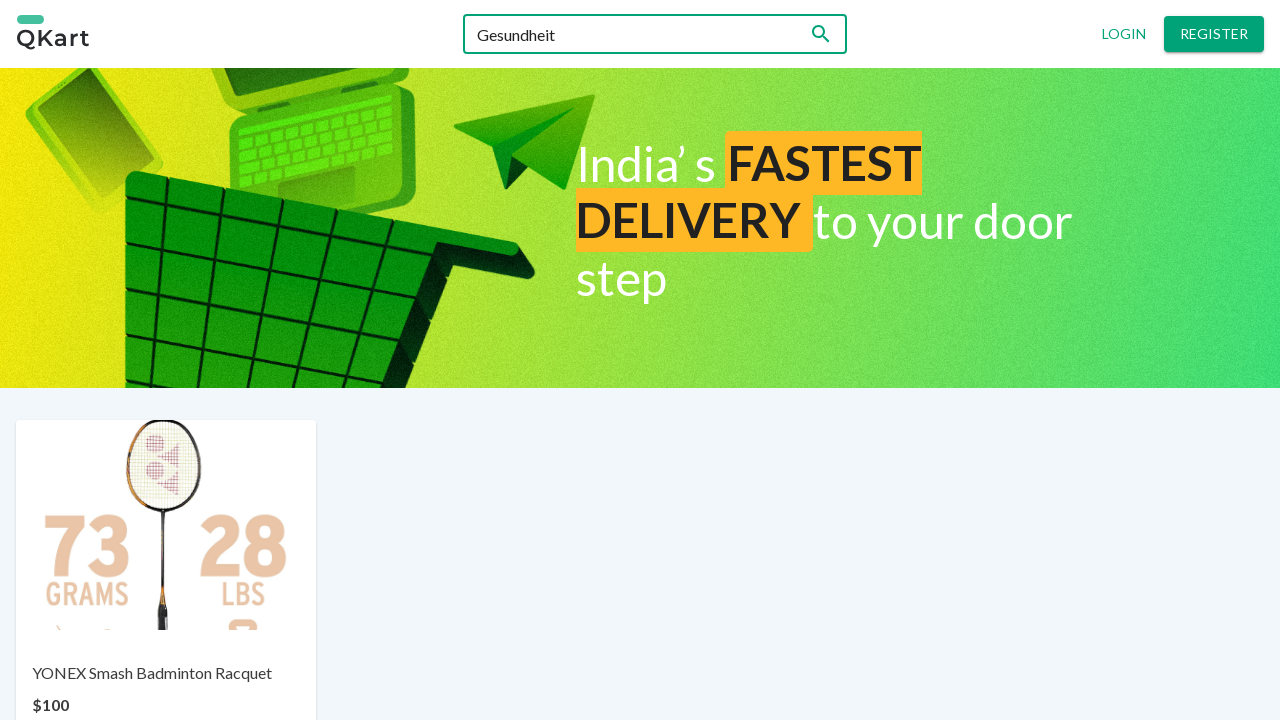

Waited for search results or no results message to display
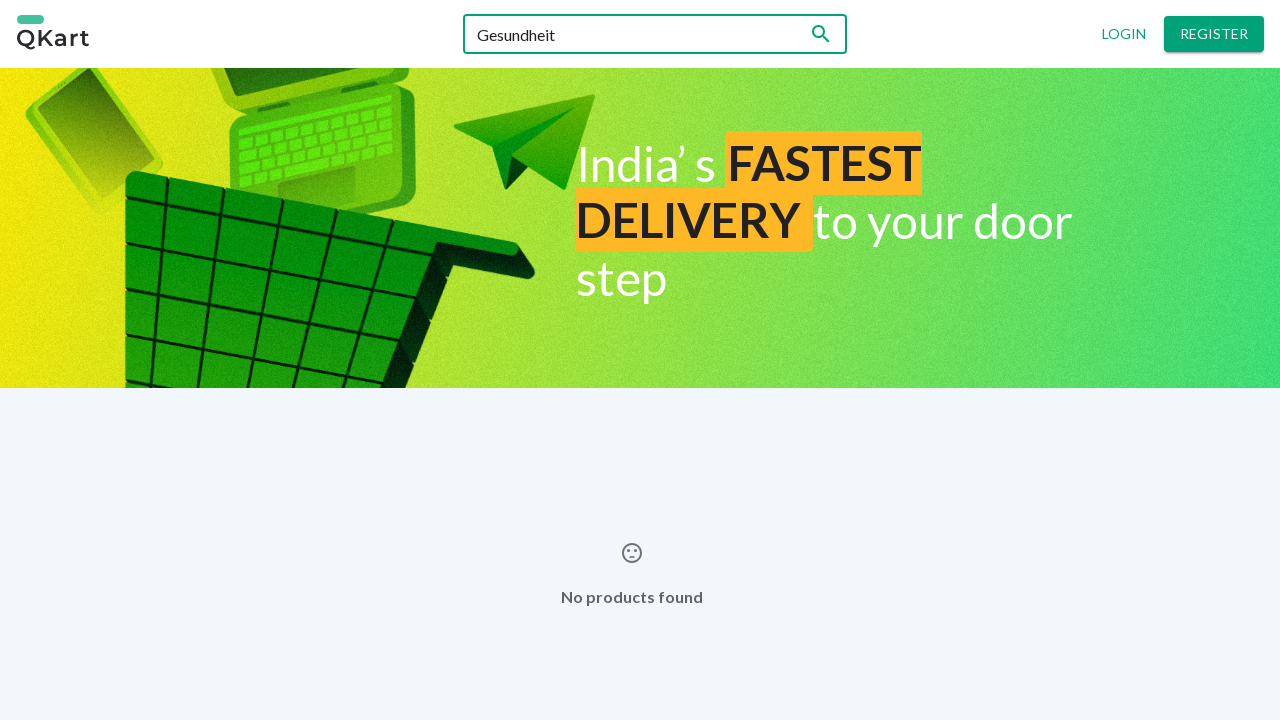

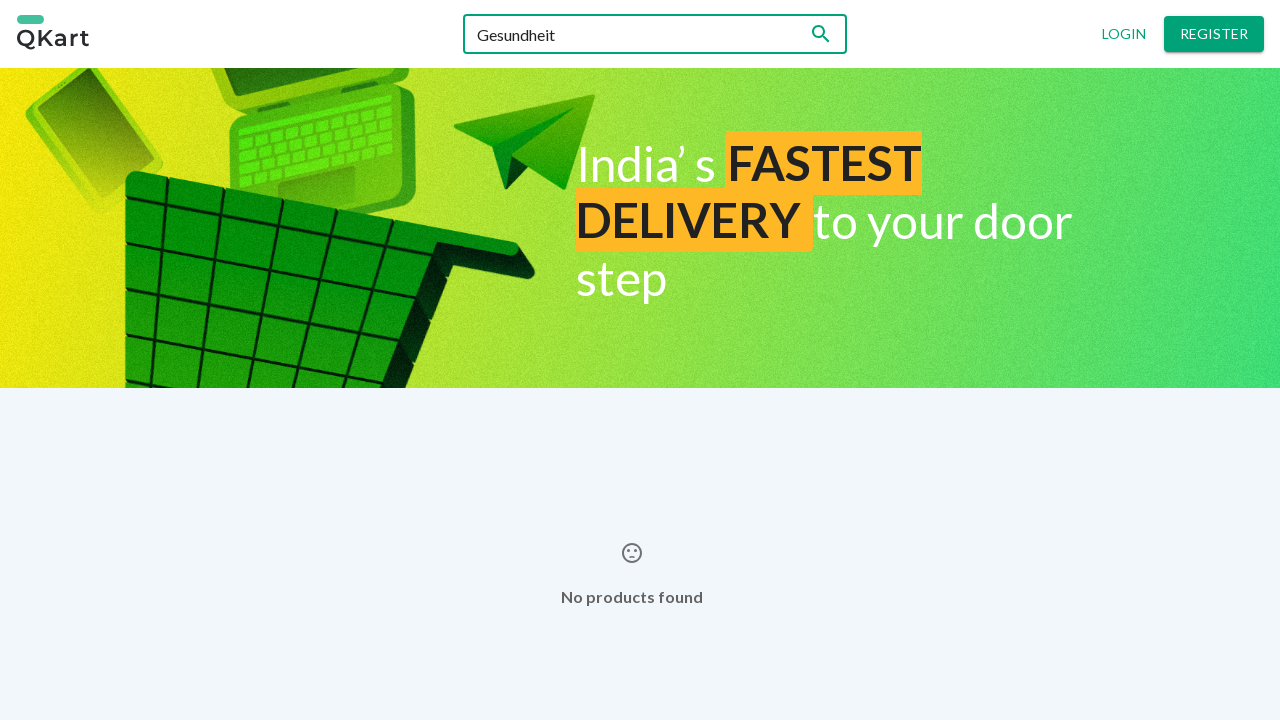